Tests checkbox functionality by verifying that the second checkbox is checked using the is_checked method, and clicking to toggle checkbox state

Starting URL: http://the-internet.herokuapp.com/checkboxes

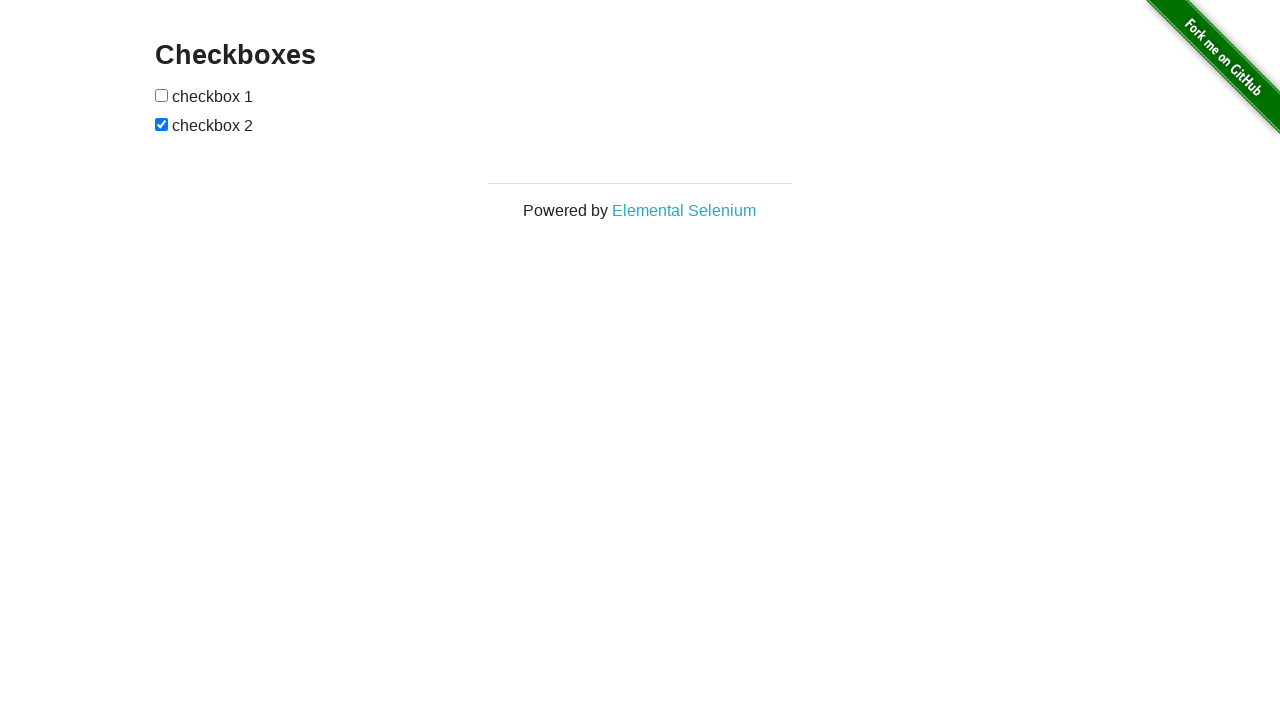

Waited for checkboxes to be present on the page
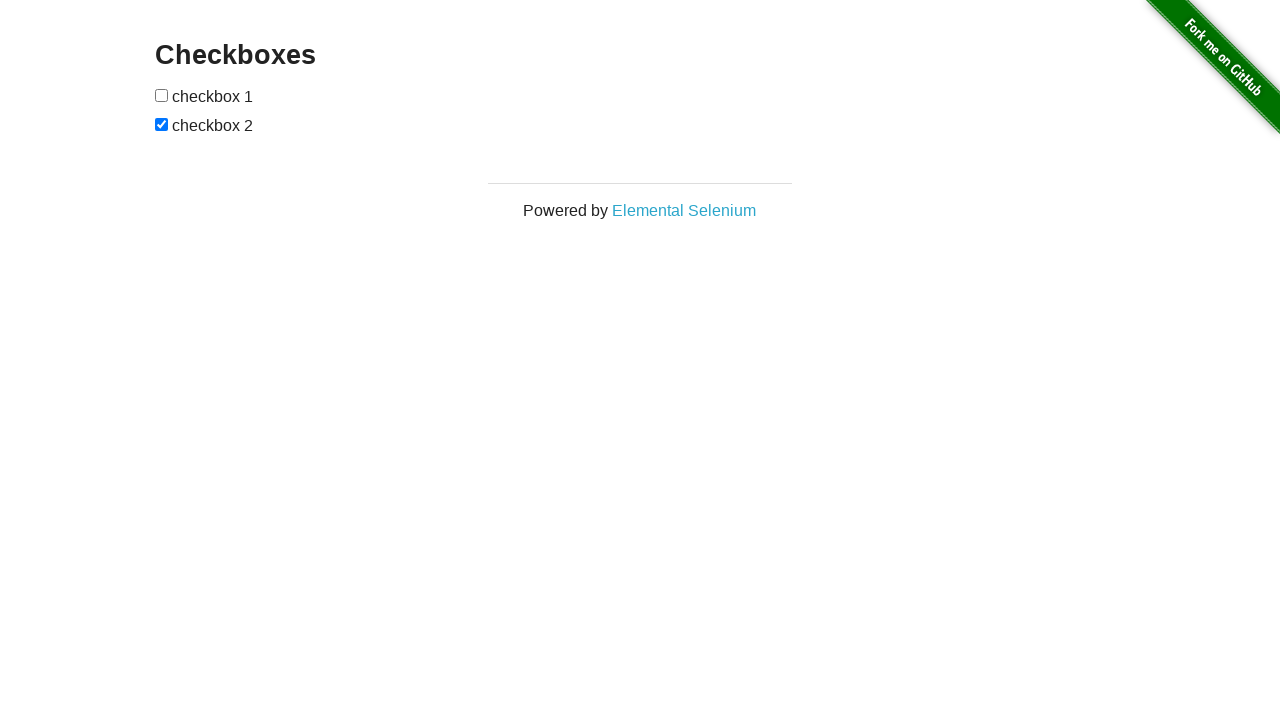

Located all checkboxes on the page
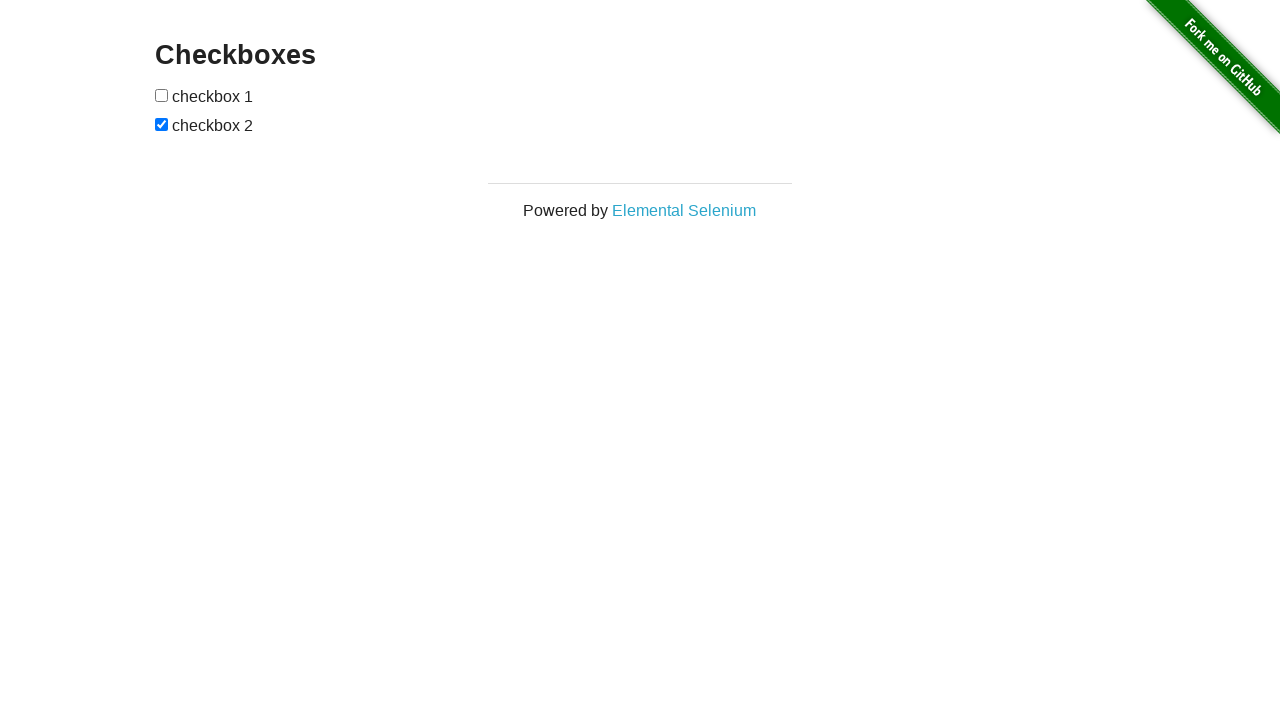

Selected the second checkbox (index 1)
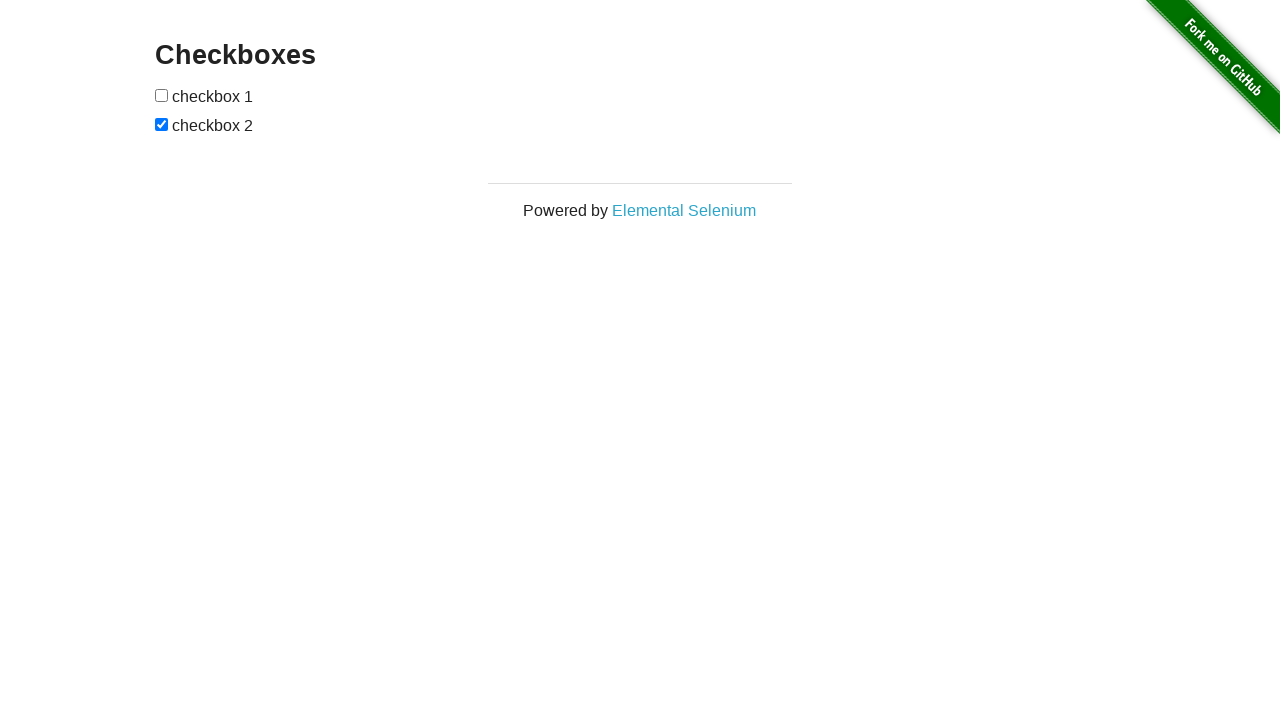

Selected the first checkbox (index 0)
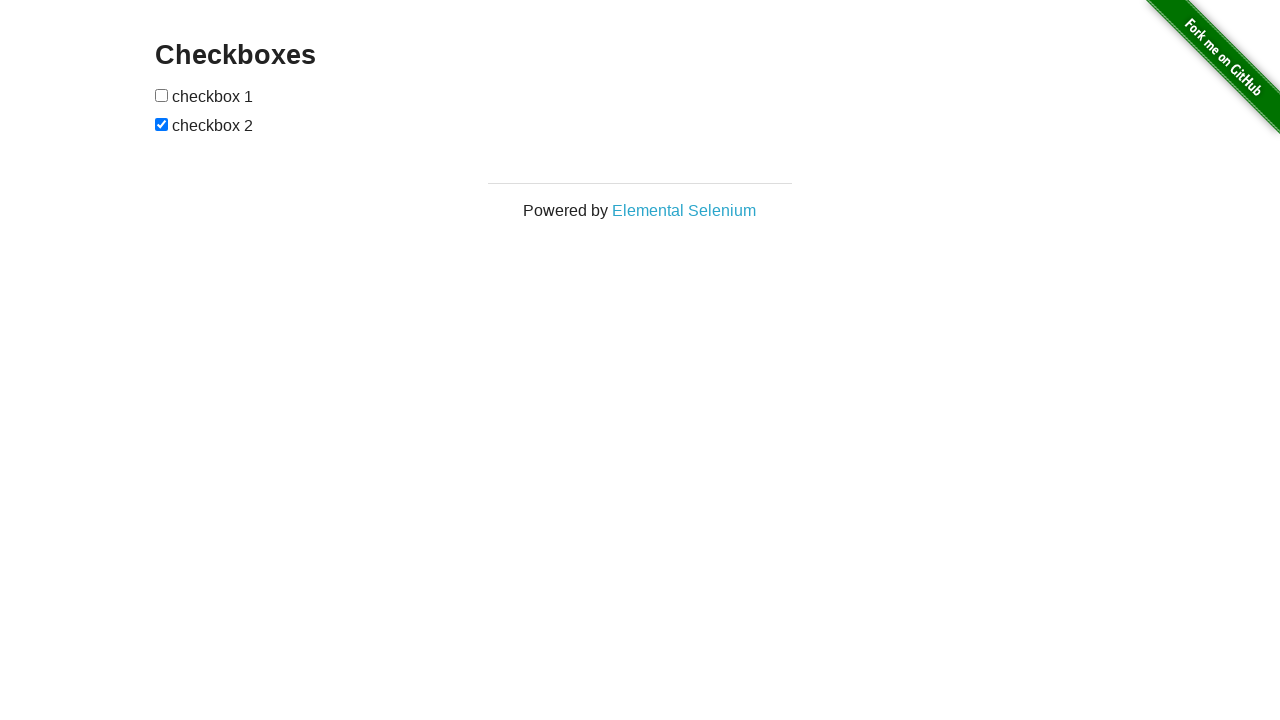

Verified that the second checkbox is checked
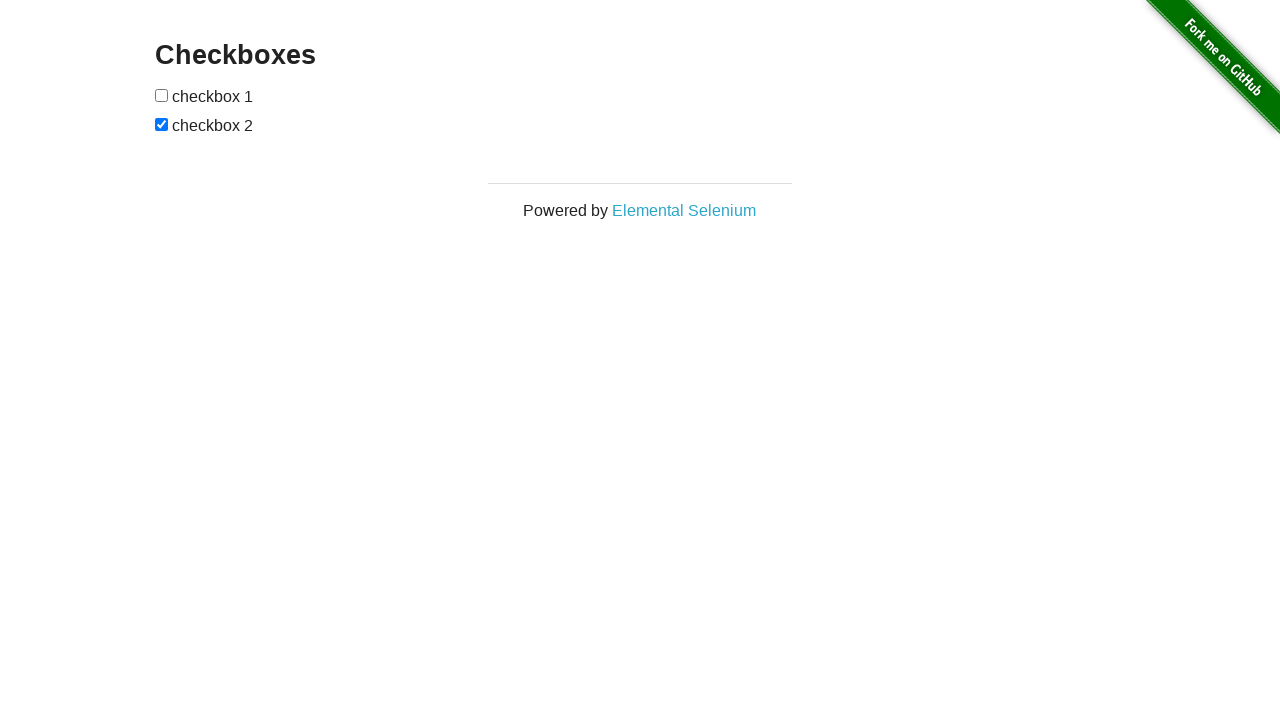

Verified that the first checkbox is not checked
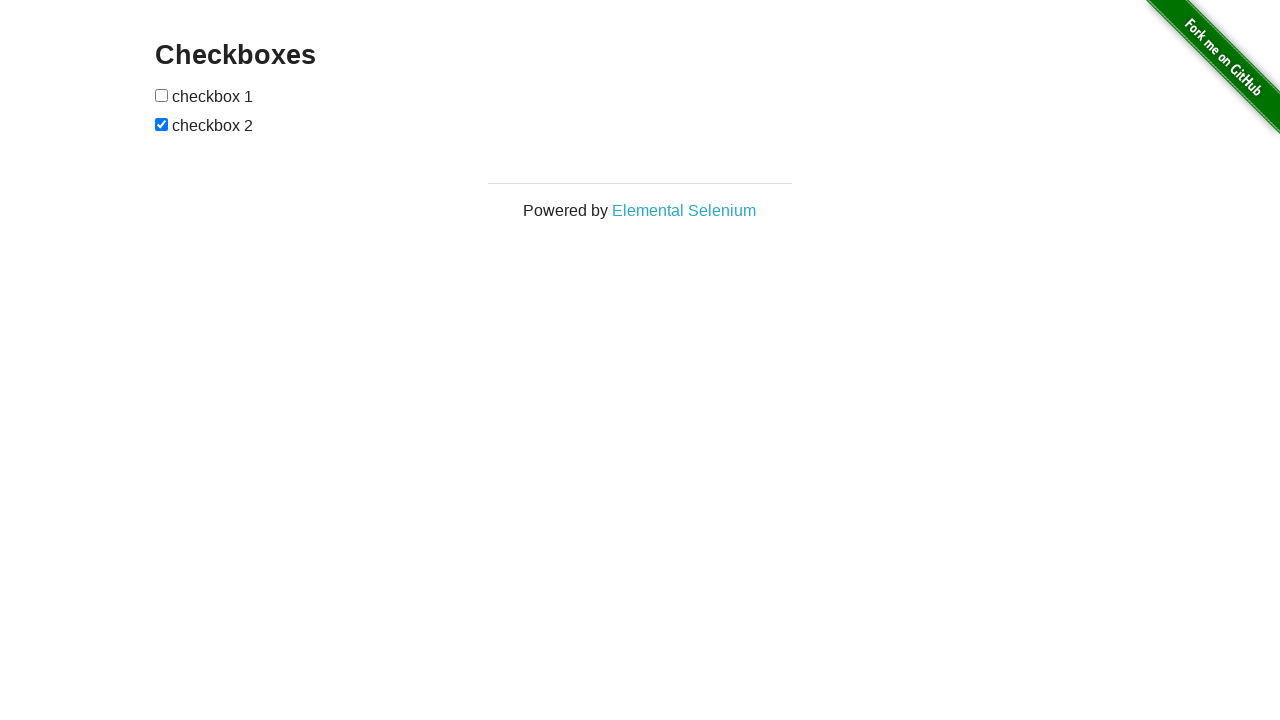

Clicked the first checkbox to toggle its state at (162, 95) on input[type="checkbox"] >> nth=0
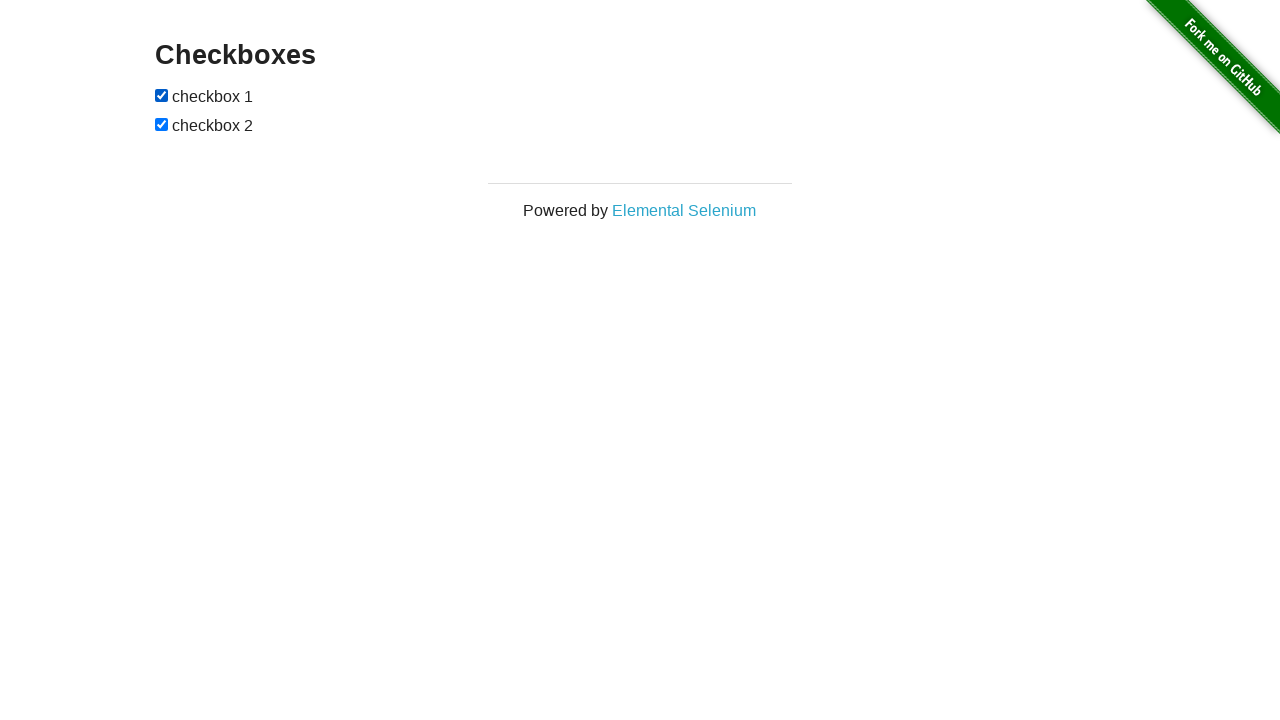

Verified that the first checkbox is now checked after clicking
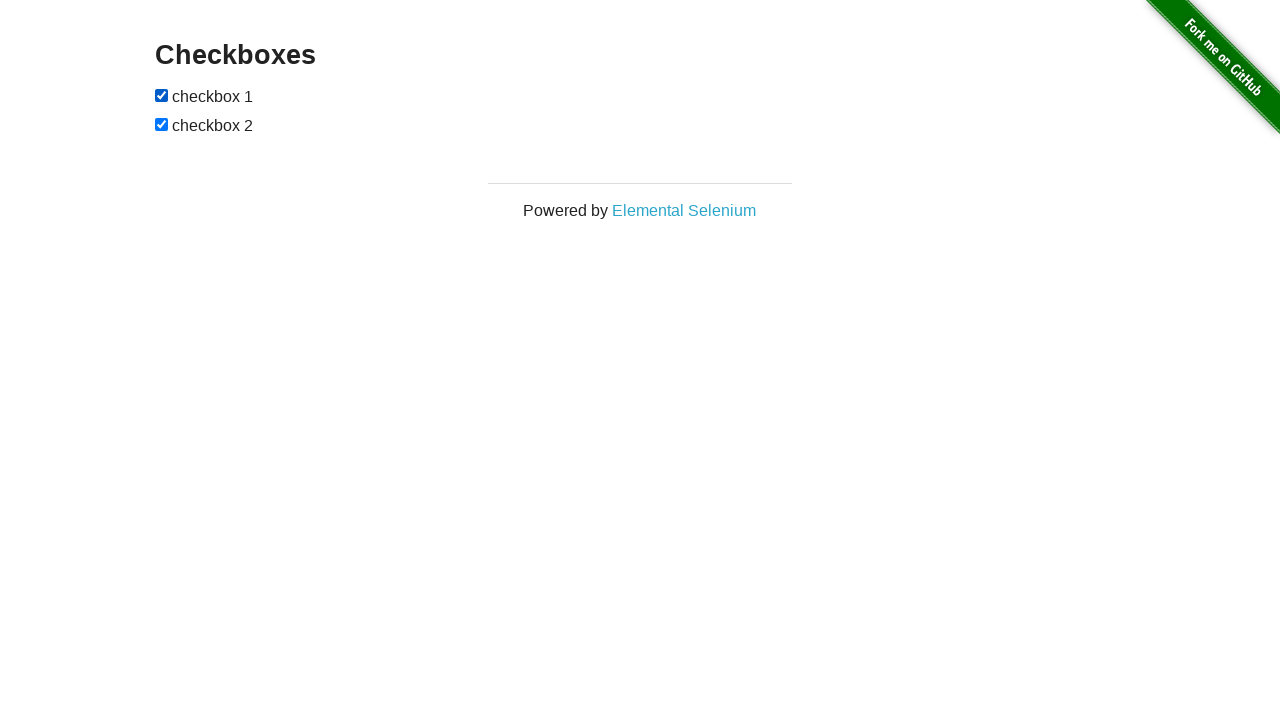

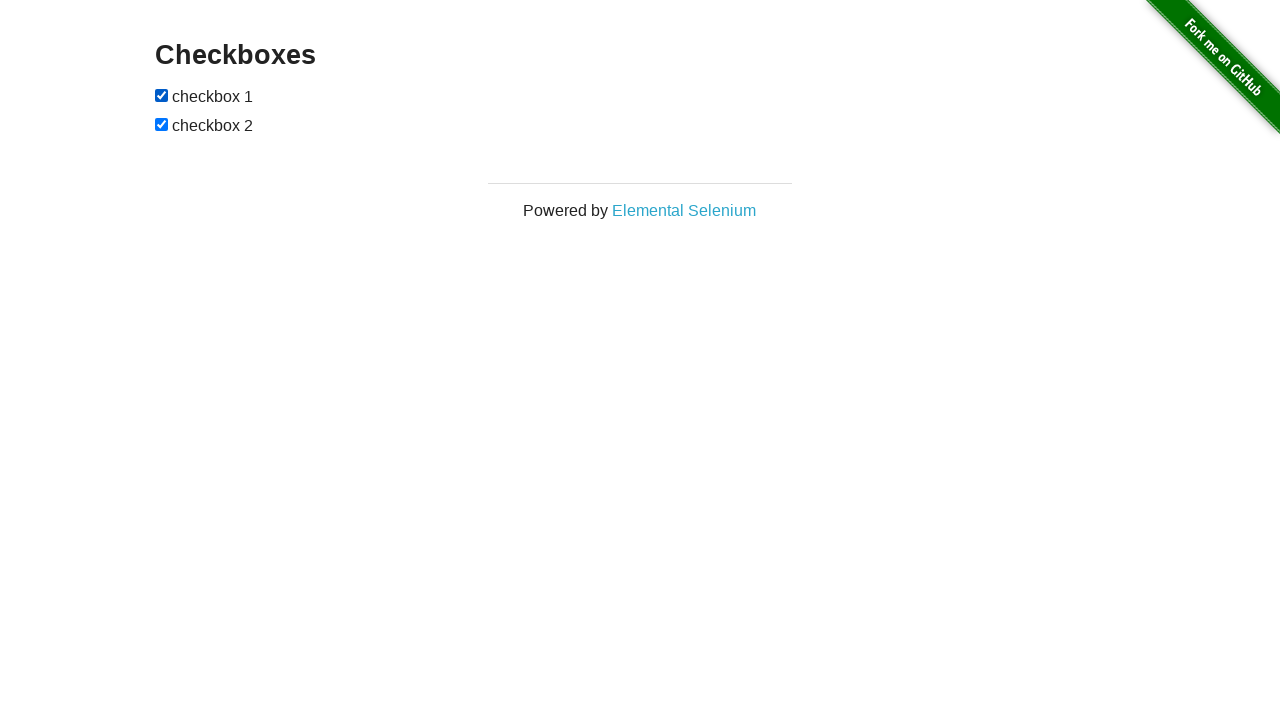